Tests an e-commerce grocery shopping flow including searching for products, adding them to cart, applying a promo code, and verifying price calculations

Starting URL: https://rahulshettyacademy.com/seleniumPractise/#/

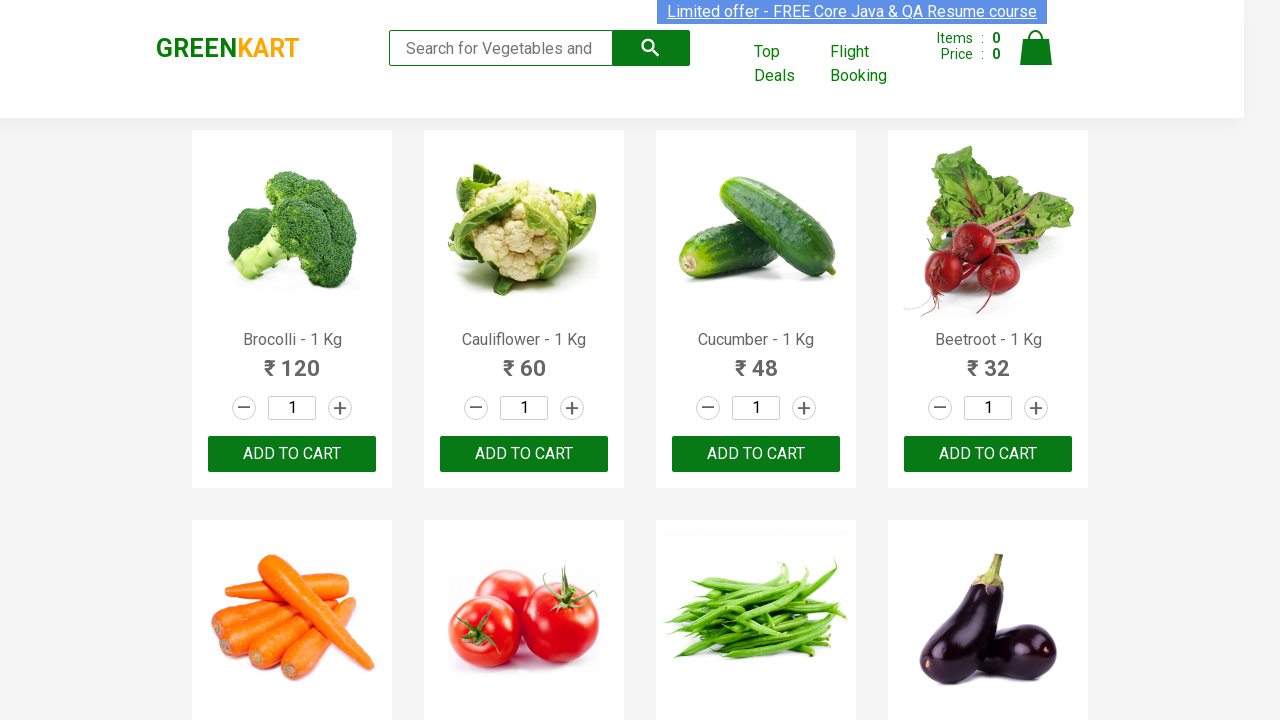

Filled search field with 'ber' to find berry products on input.search-keyword
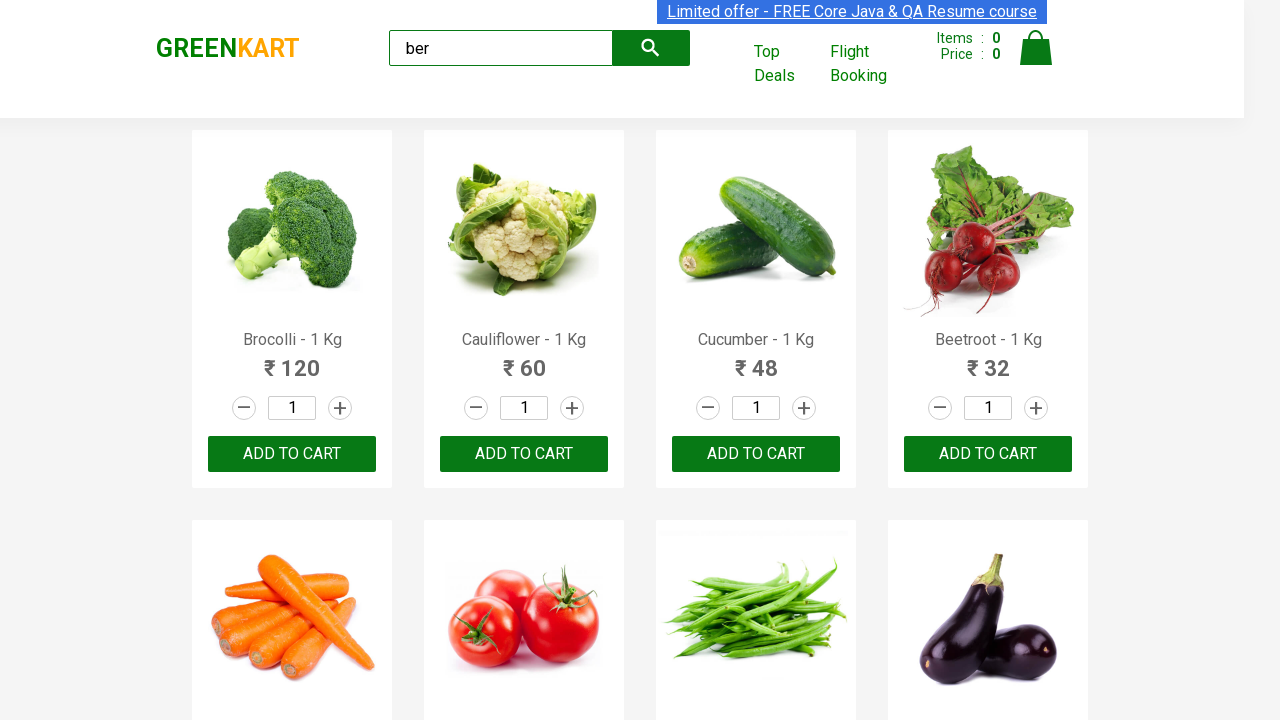

Waited for search results to load
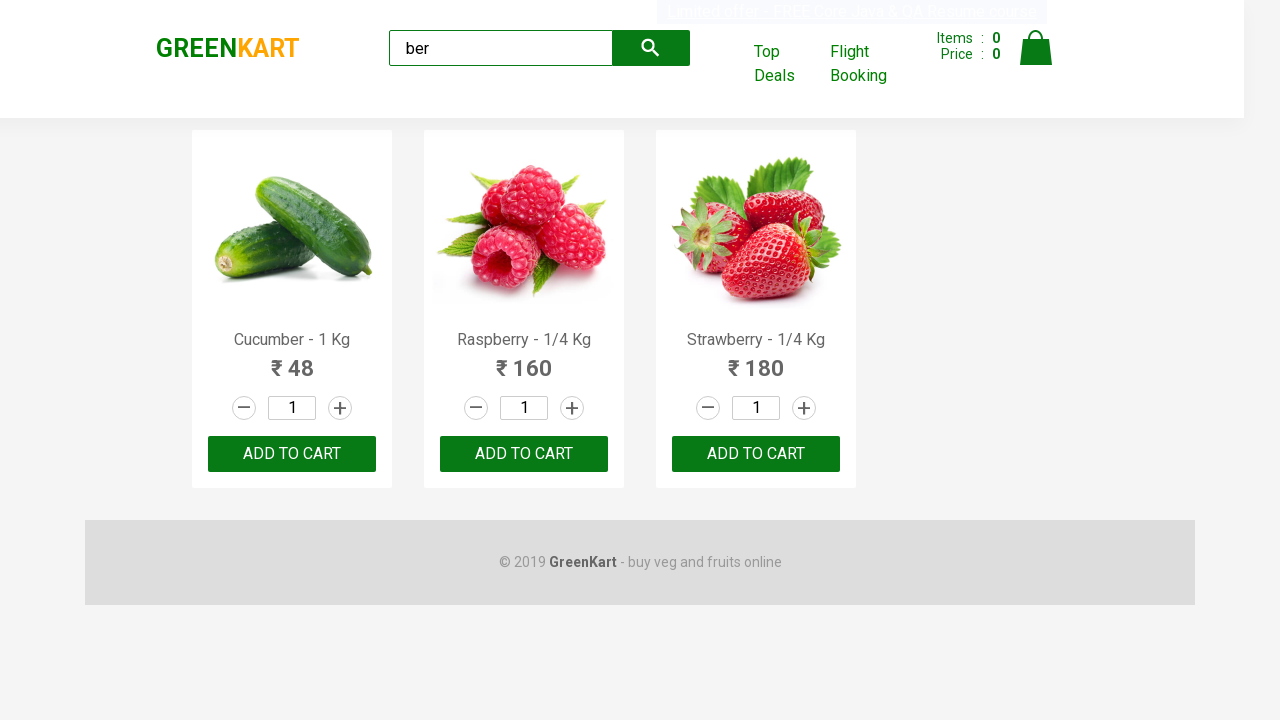

Verified 3 products are displayed in search results
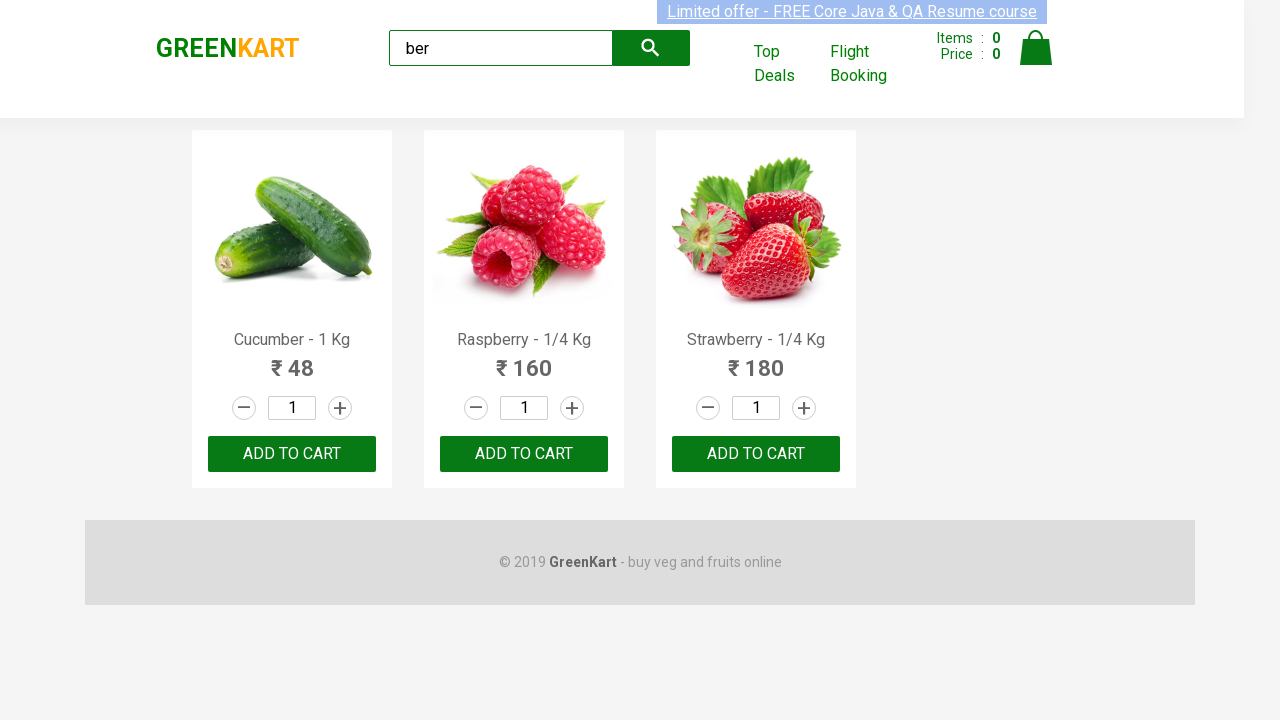

Added product 'Cucumber - 1 Kg' to cart at (292, 454) on xpath=//div[@class='product-action']/button >> nth=0
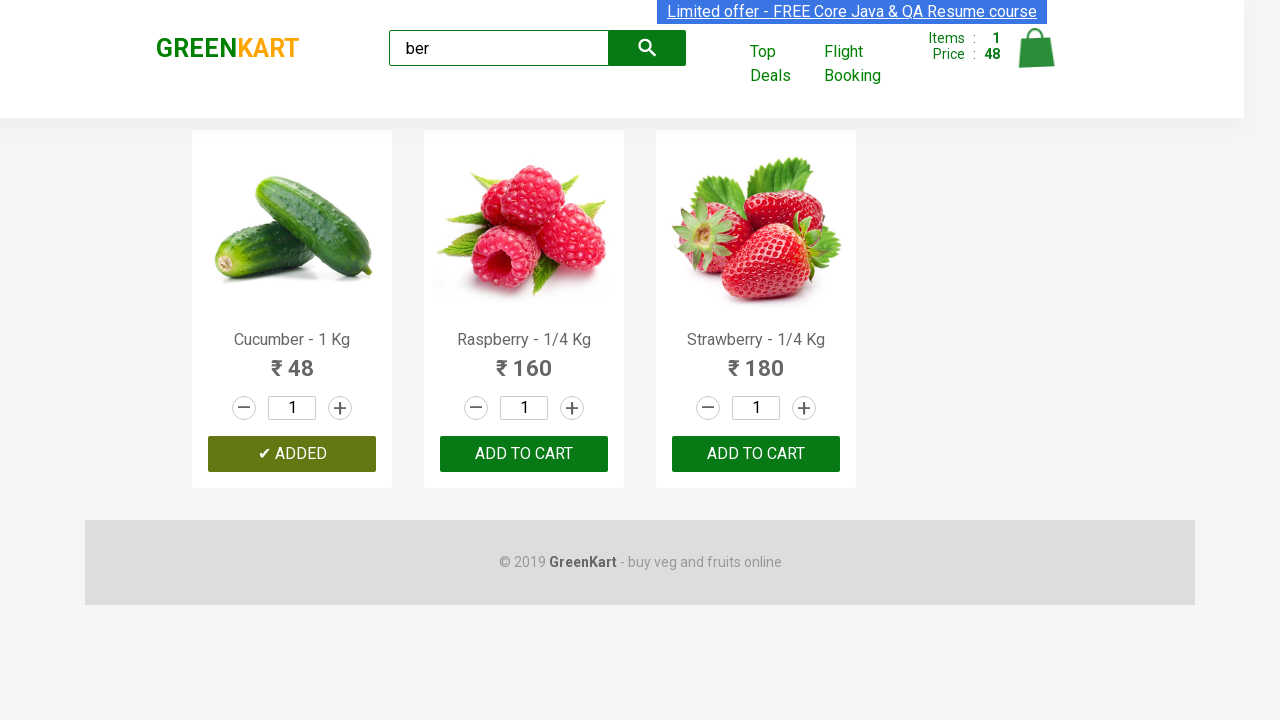

Added product 'Raspberry - 1/4 Kg' to cart at (524, 454) on xpath=//div[@class='product-action']/button >> nth=1
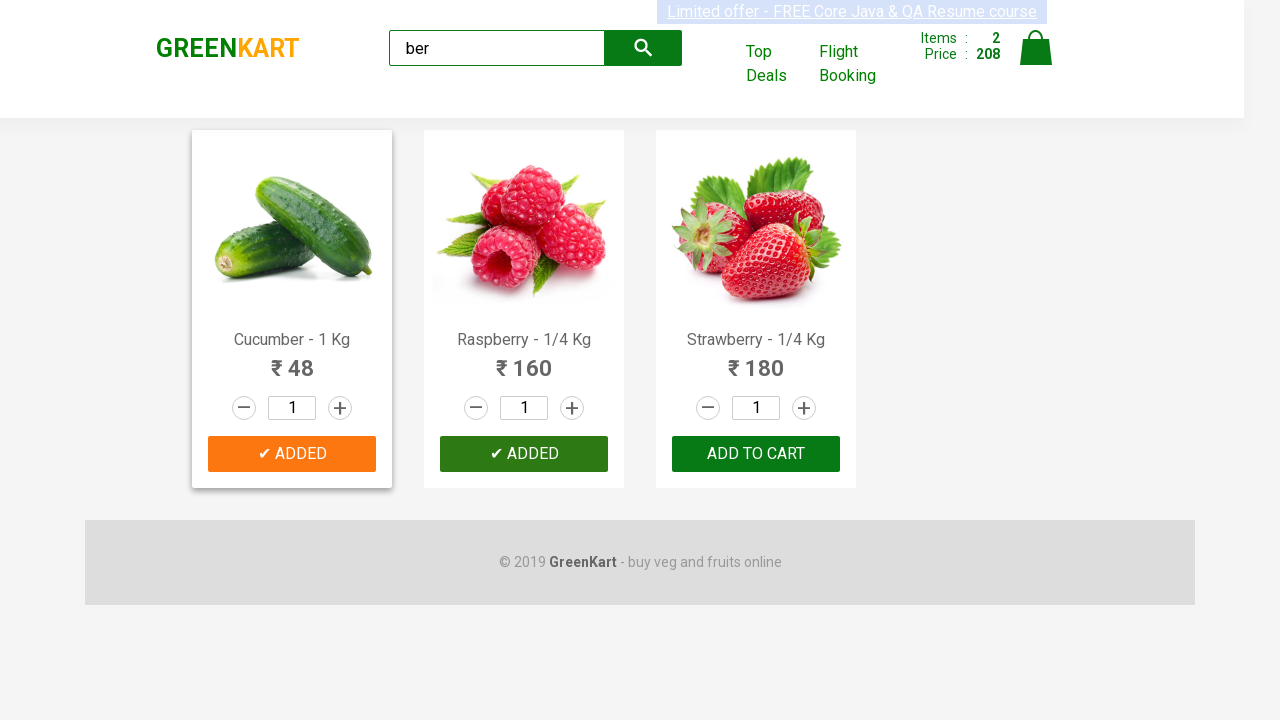

Added product 'Strawberry - 1/4 Kg' to cart at (756, 454) on xpath=//div[@class='product-action']/button >> nth=2
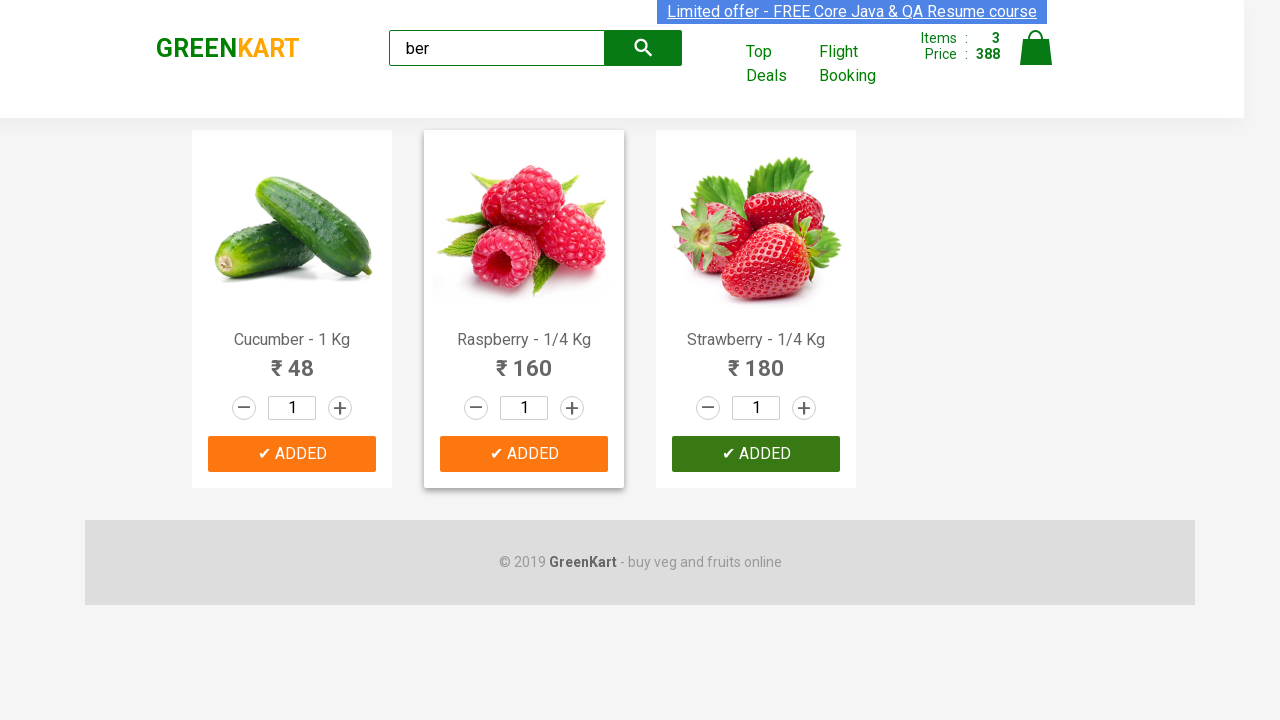

Clicked cart icon to open shopping cart at (1036, 48) on img[alt='Cart']
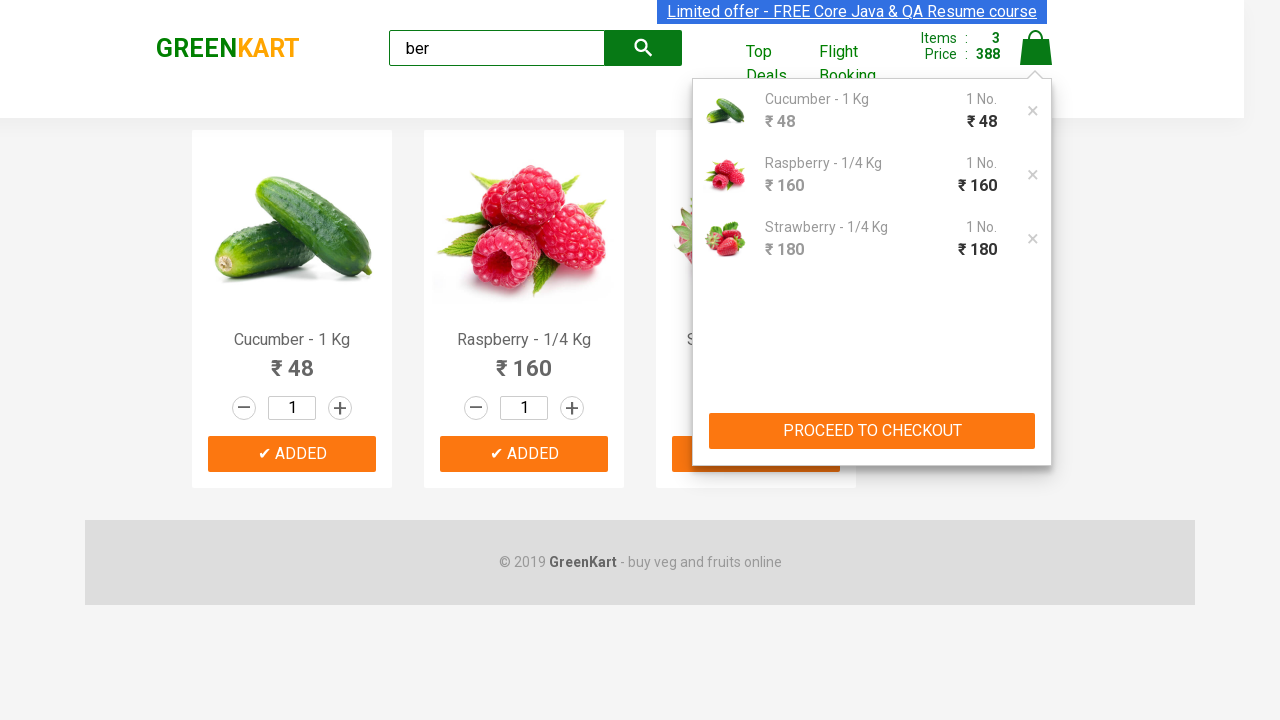

Clicked 'PROCEED TO CHECKOUT' button at (872, 431) on xpath=//button[text()='PROCEED TO CHECKOUT']
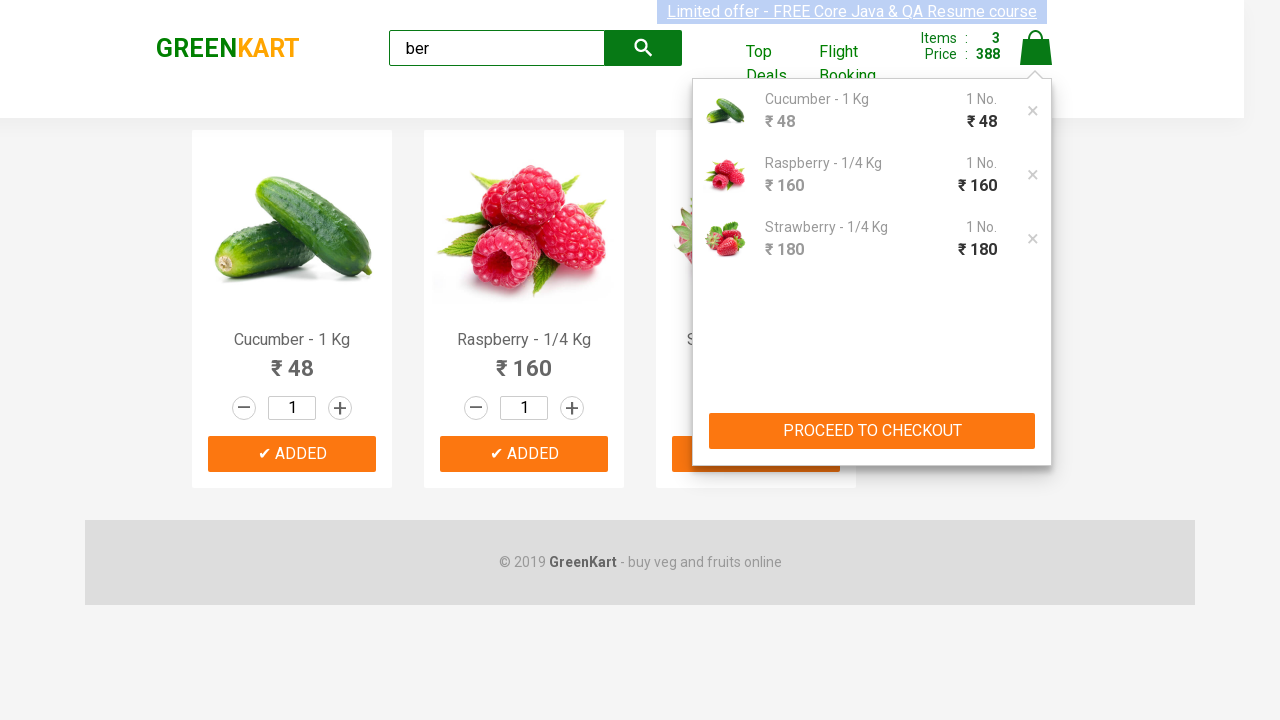

Checkout page loaded with promo code field visible
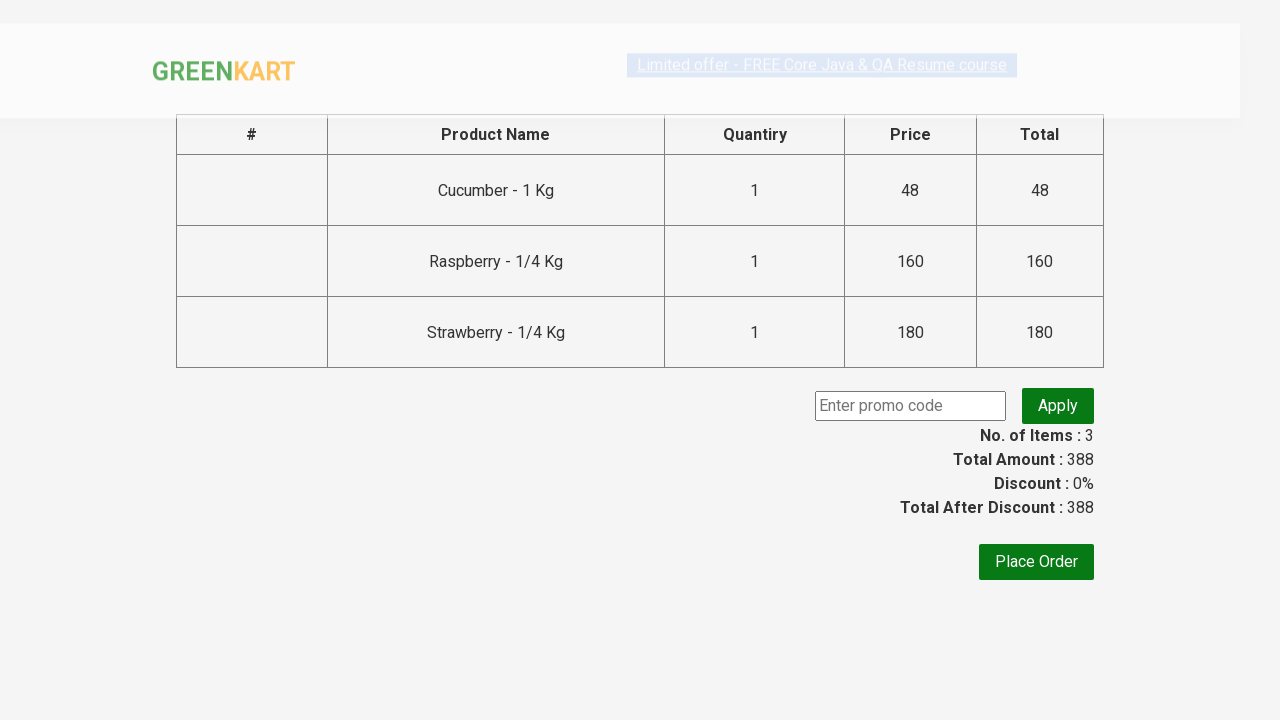

Verified all cart products match the checkout page products
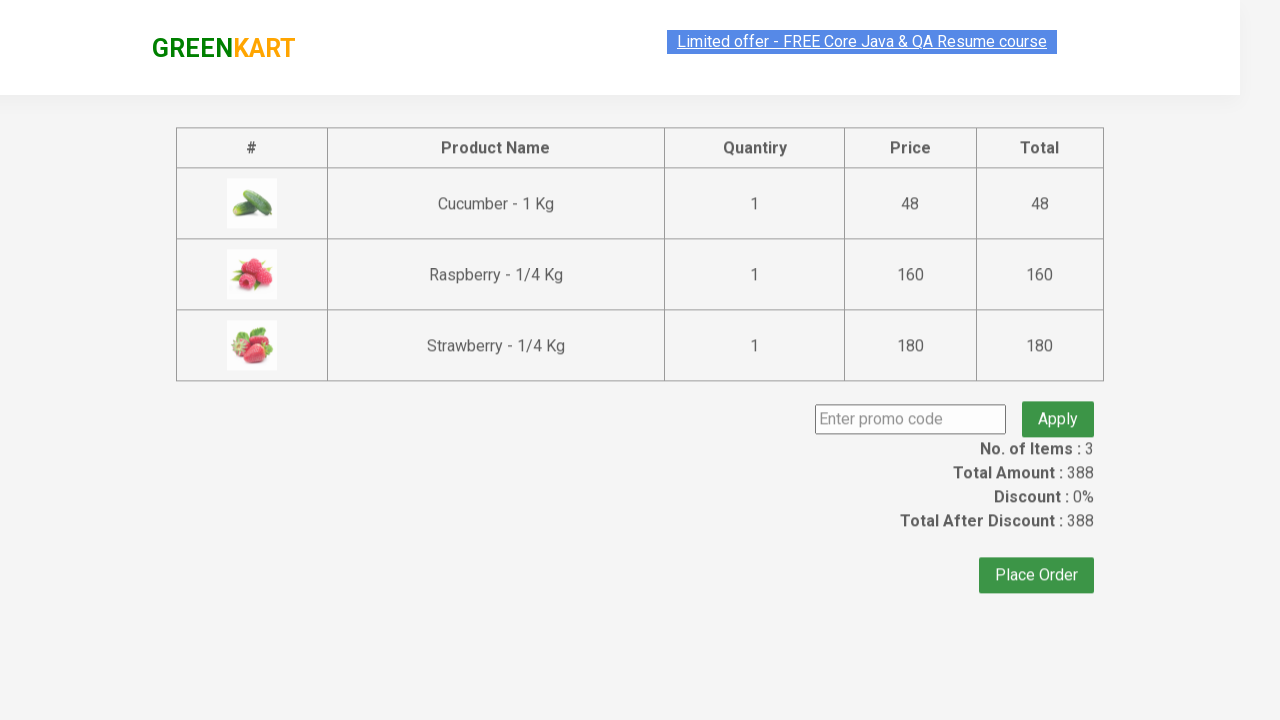

Captured original discount amount: 388
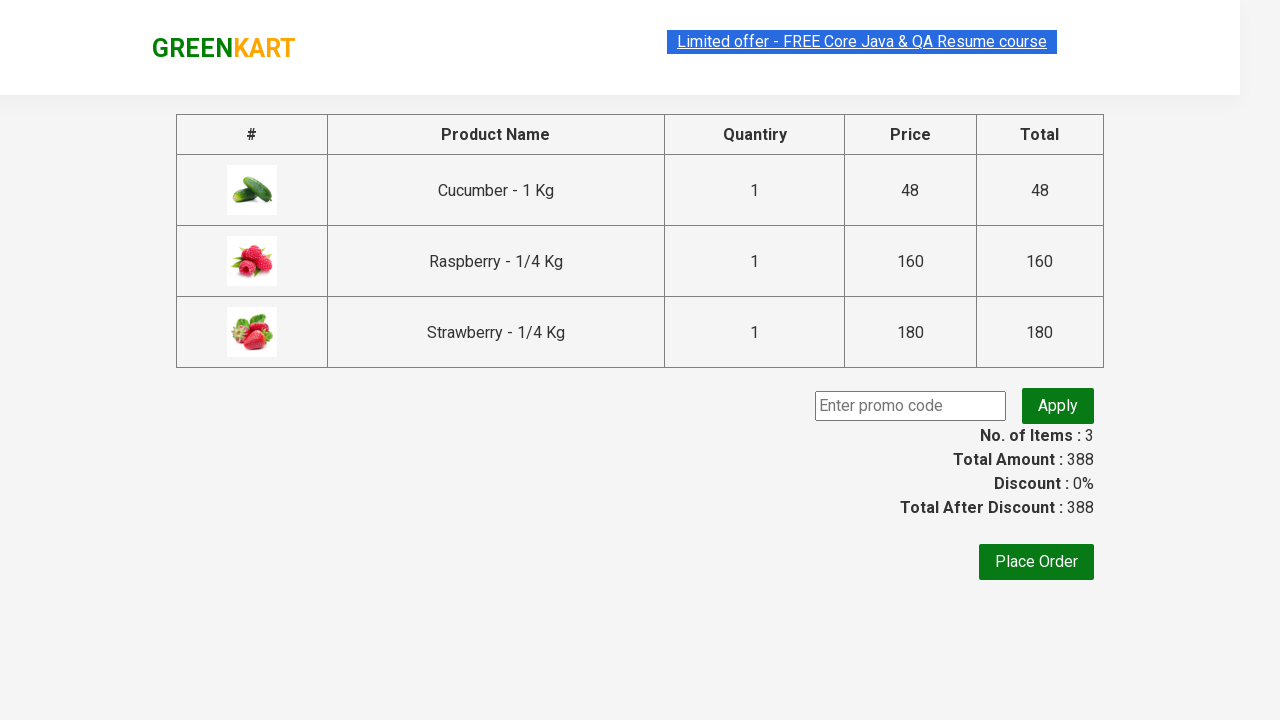

Entered promo code 'rahulshettyacademy' on .promoCode
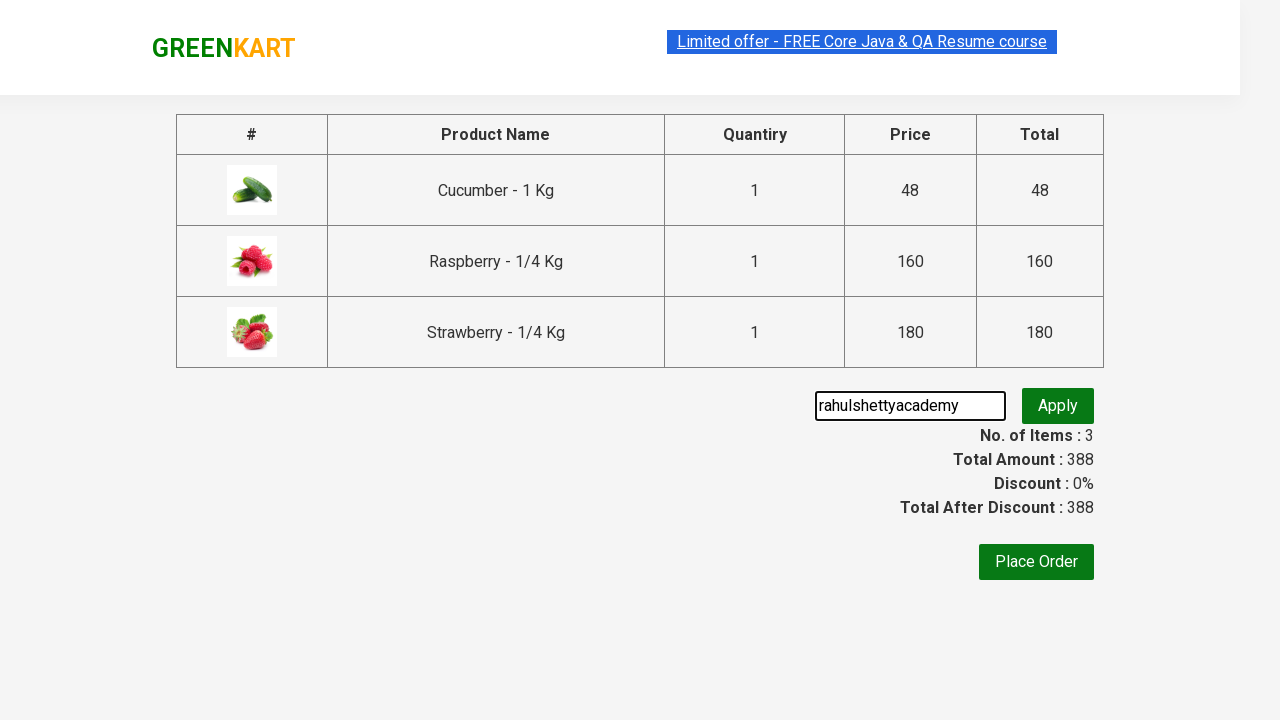

Clicked promo code apply button at (1058, 406) on .promoBtn
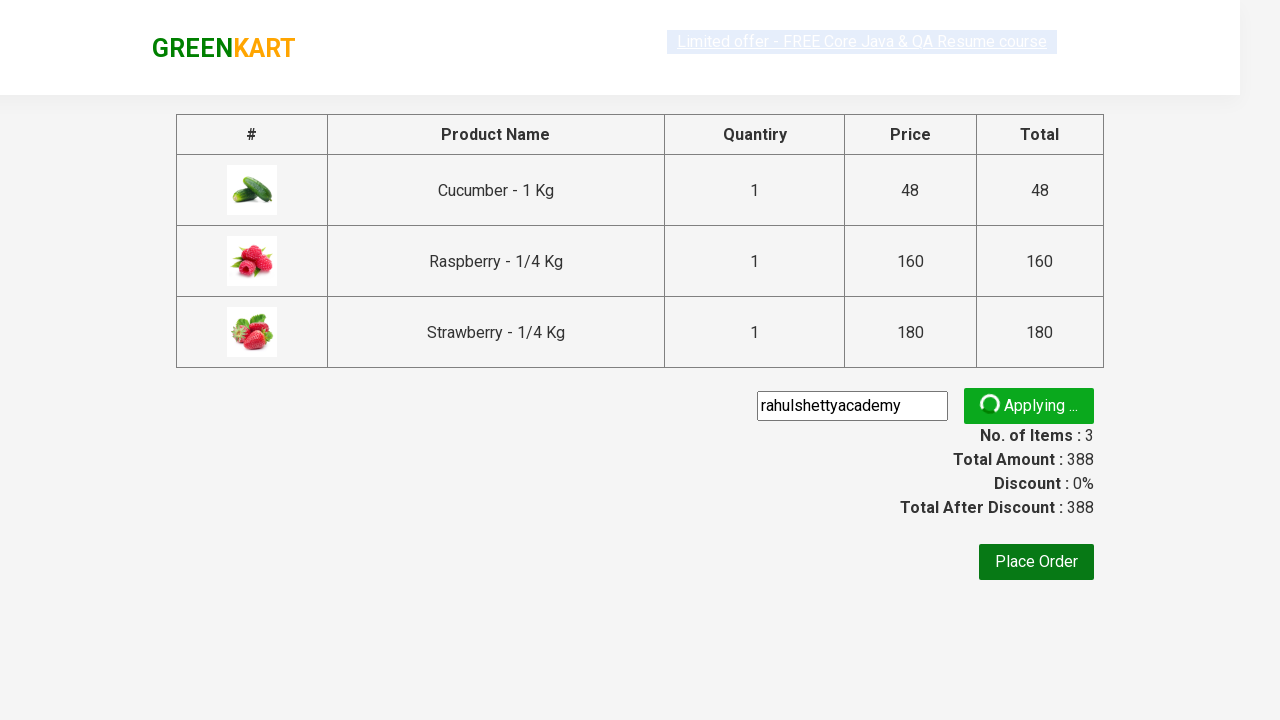

Promo code successfully applied and confirmation displayed
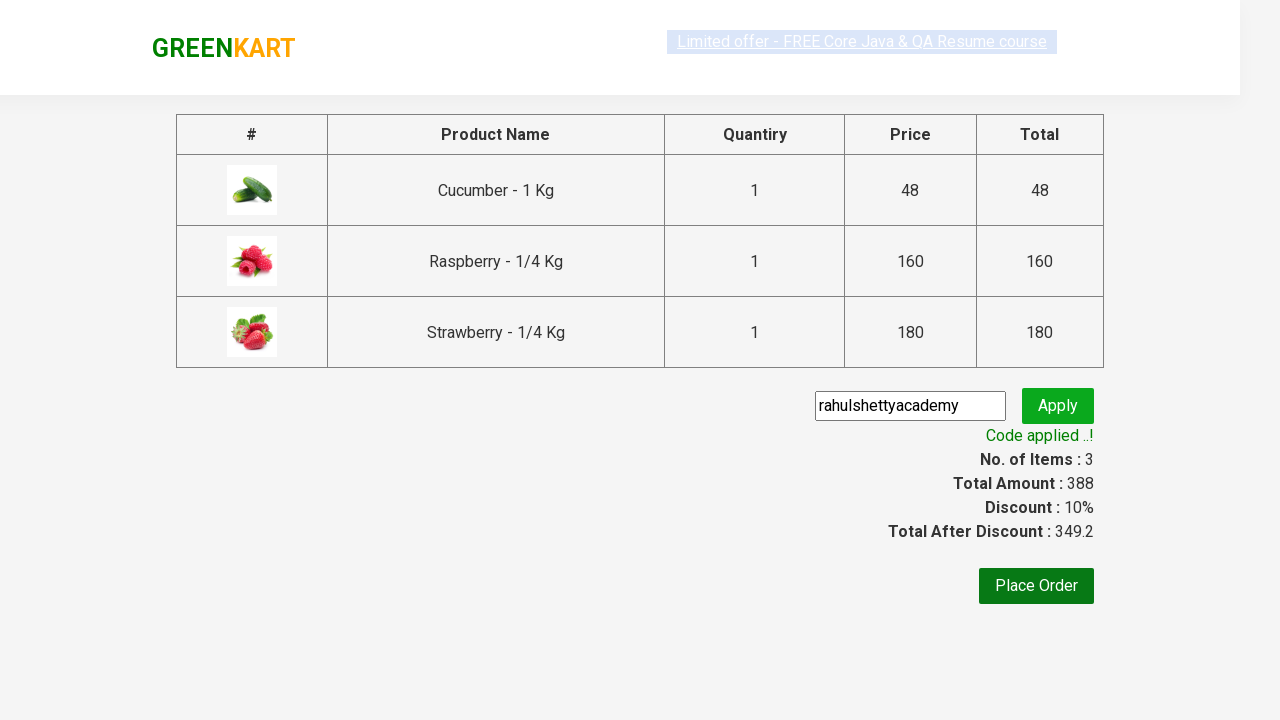

Verified discount was applied: new amount 349.2 is less than original 388
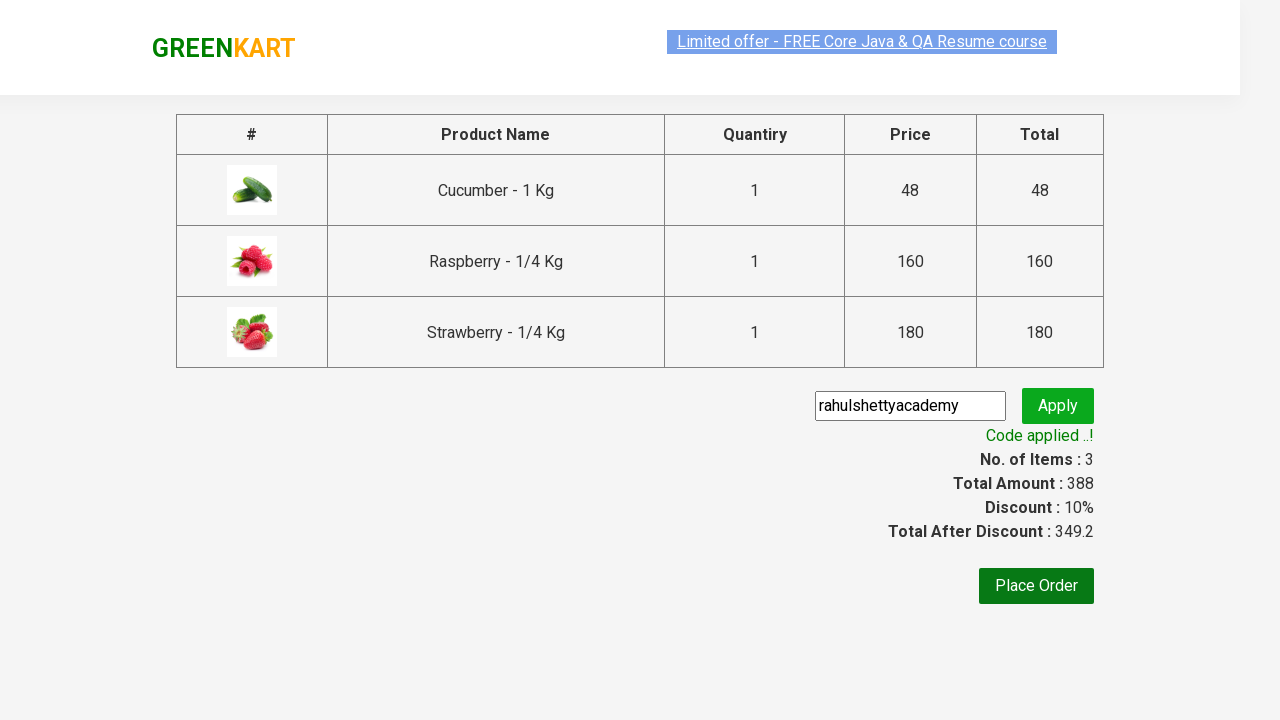

Calculated sum of individual product amounts: 388
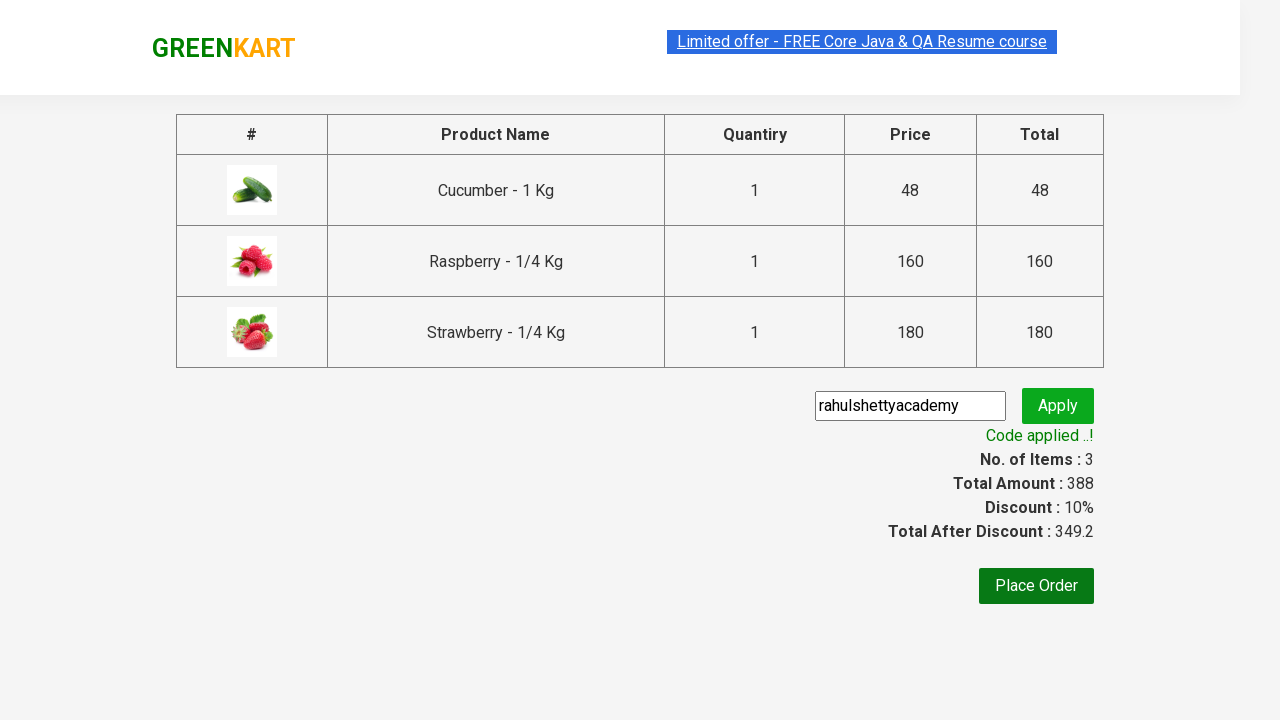

Verified sum of products (388) matches total amount (388)
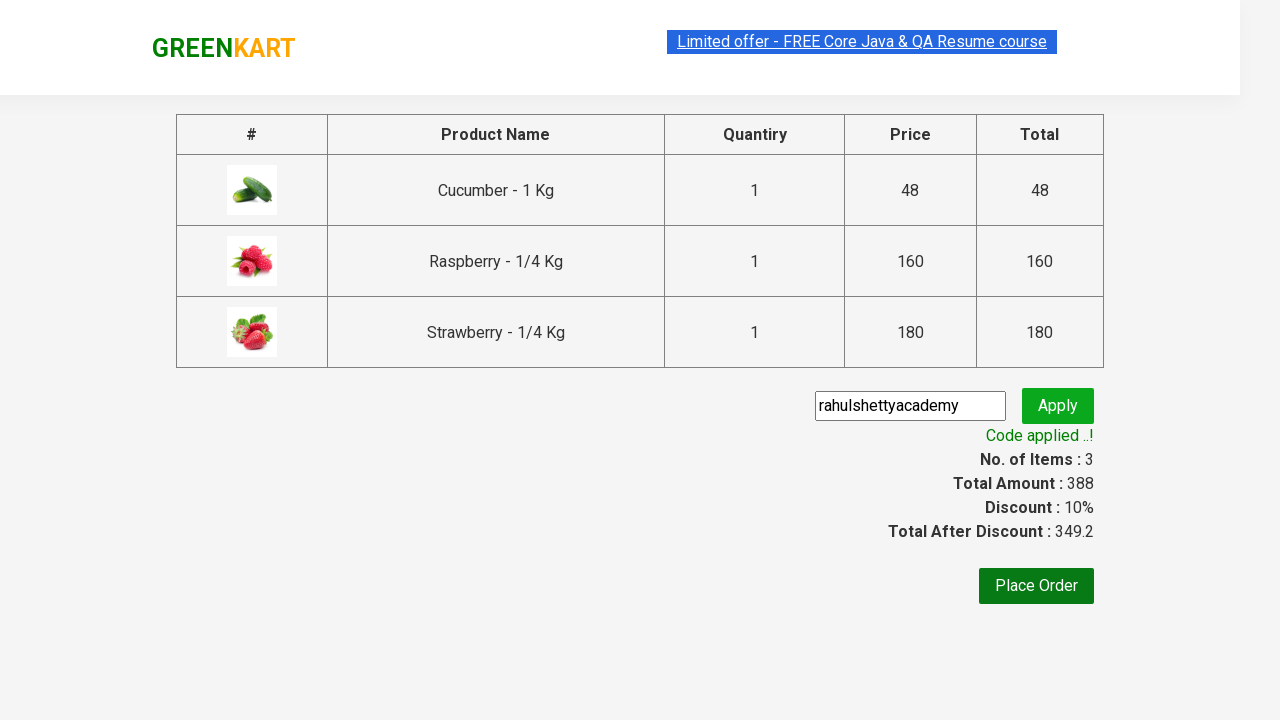

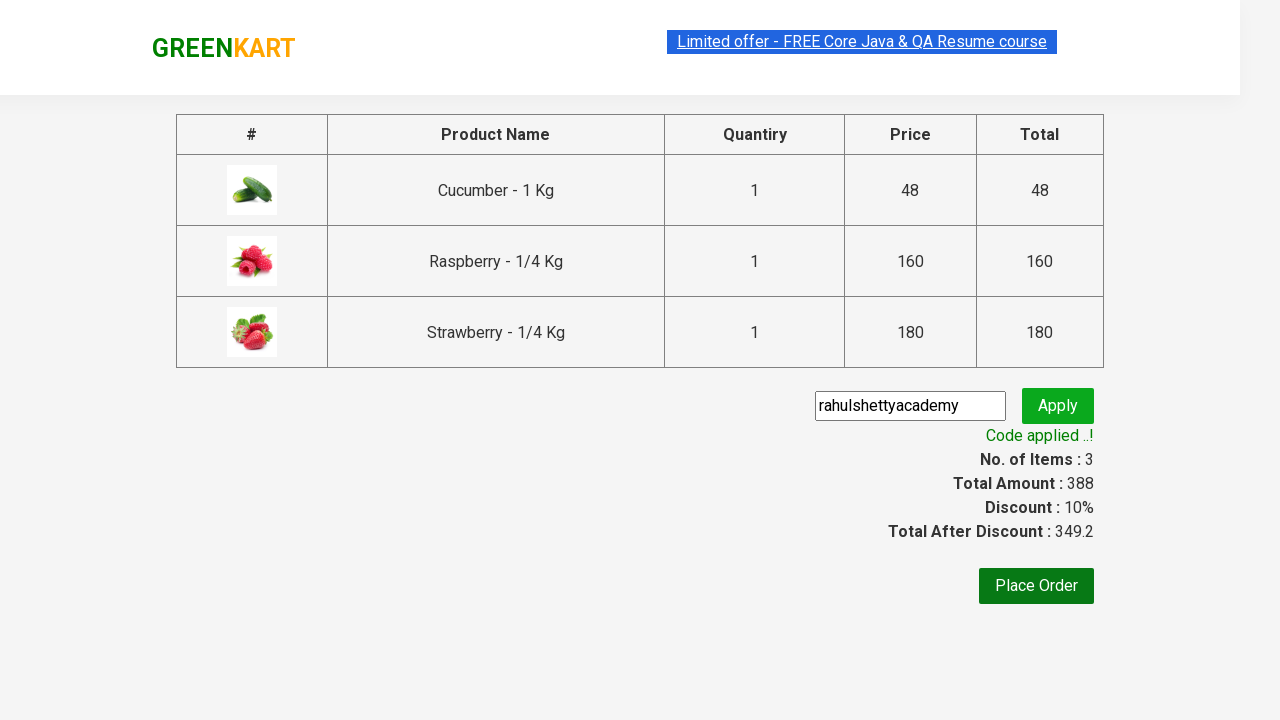